Navigates to Slashdot homepage and verifies that story title elements are displayed on the page

Starting URL: https://slashdot.org

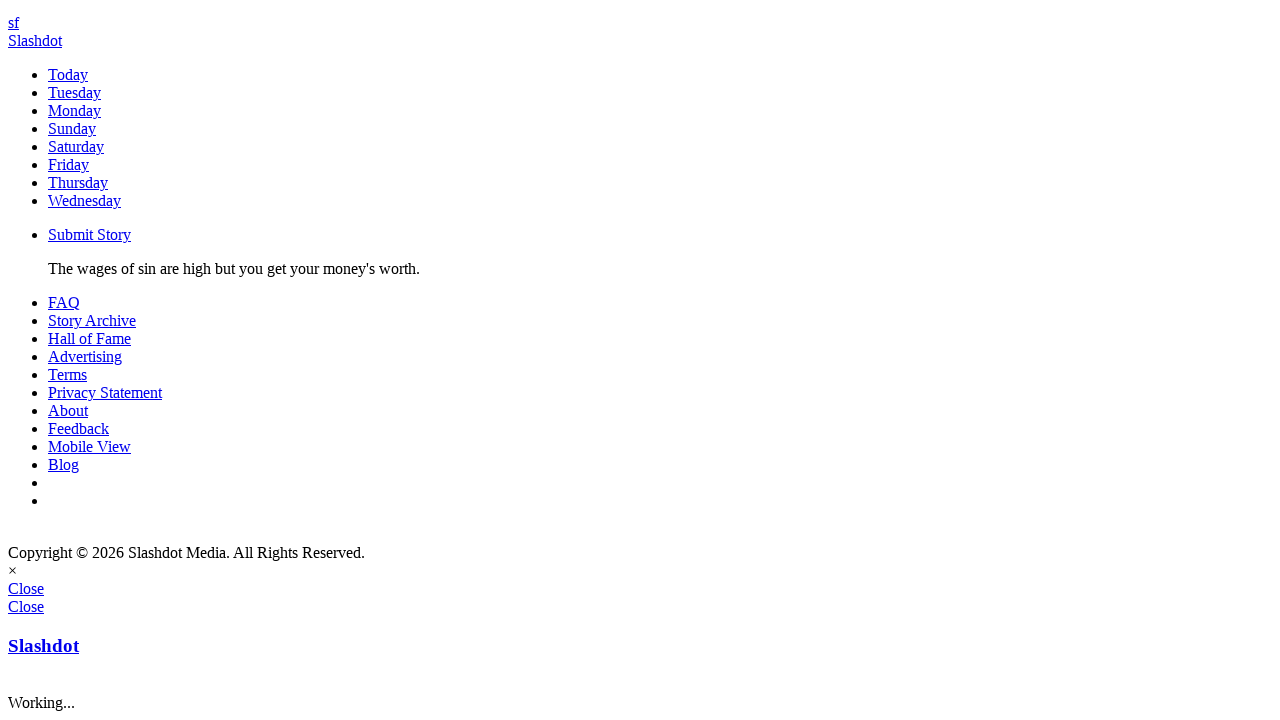

Navigated to Slashdot homepage
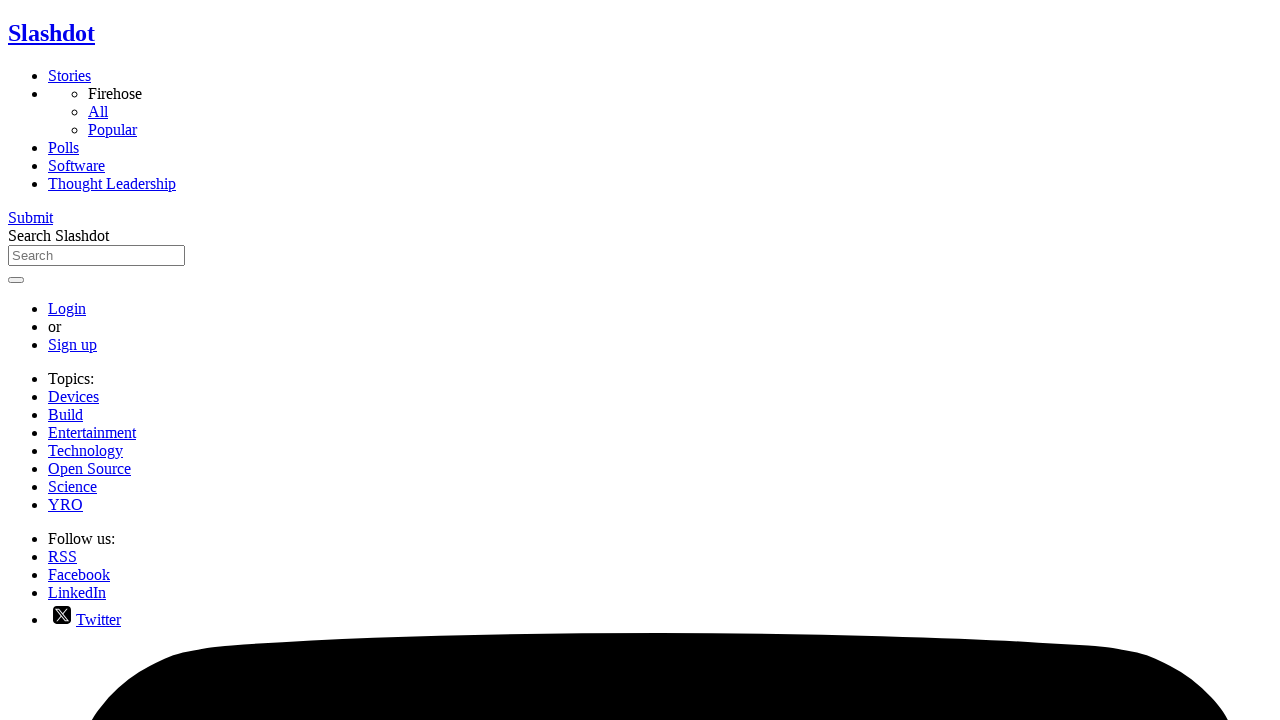

Story title elements loaded on the page
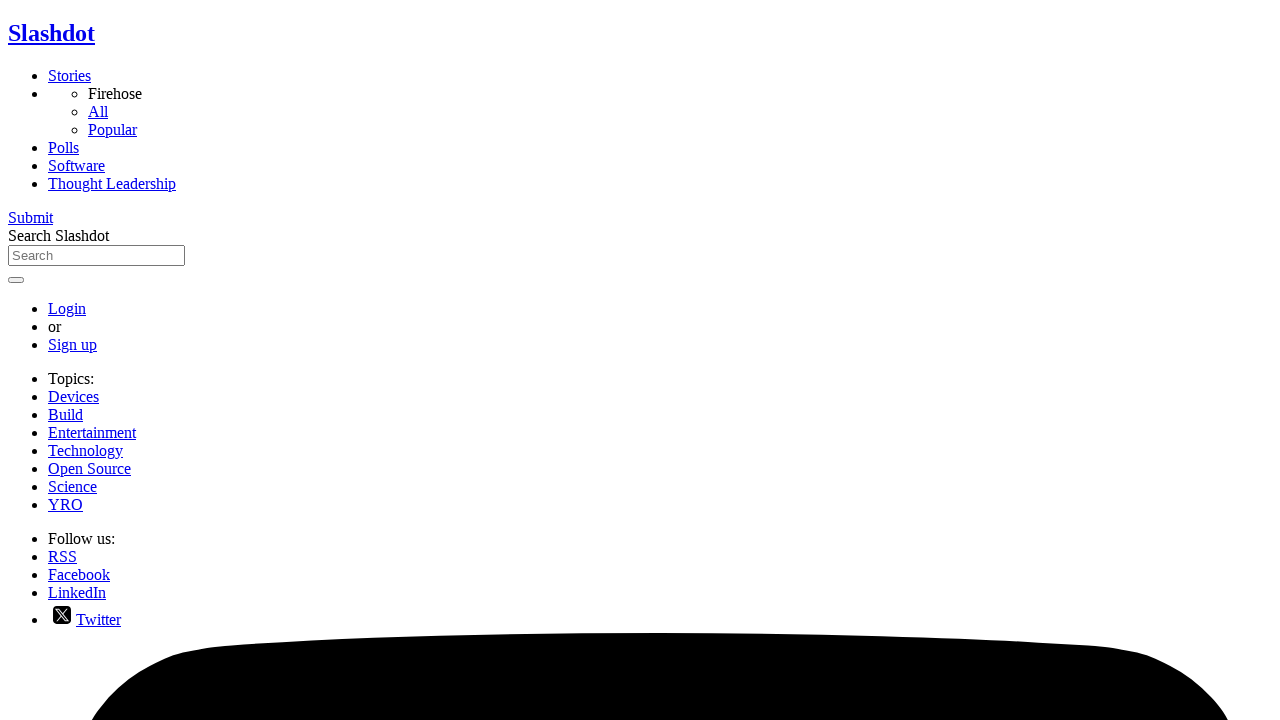

Located story title elements
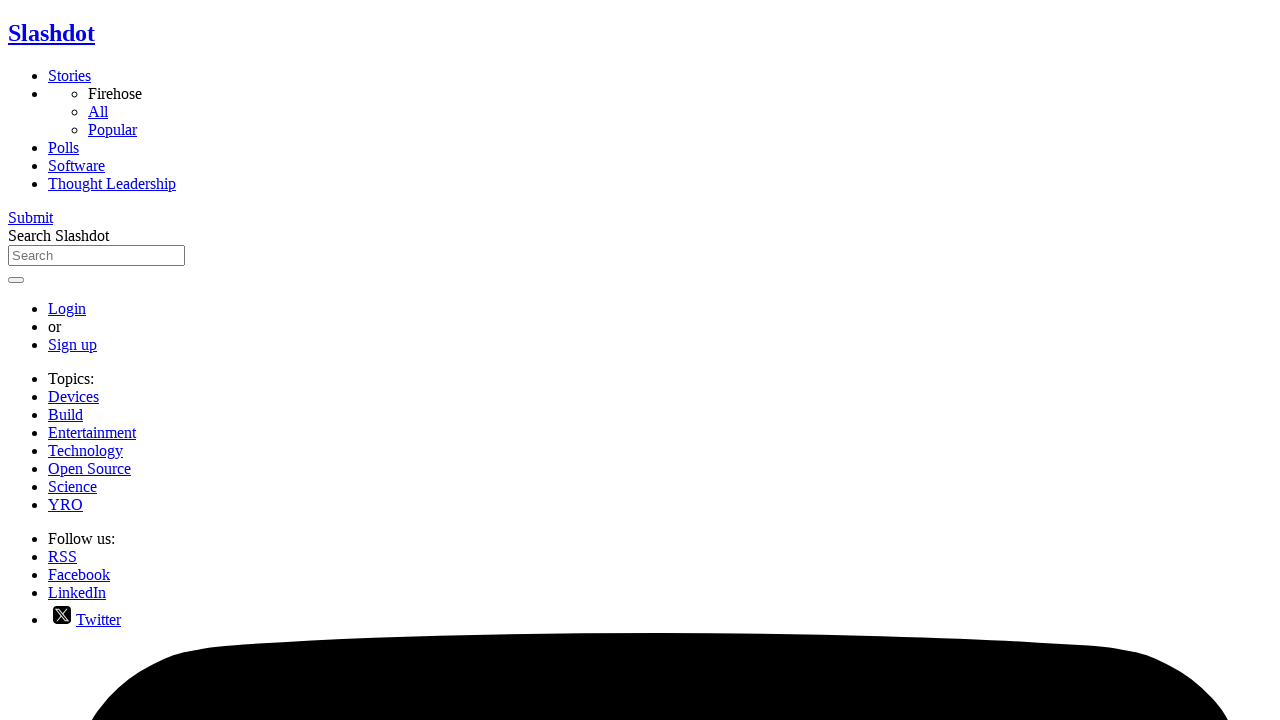

Verified that at least one story title element exists
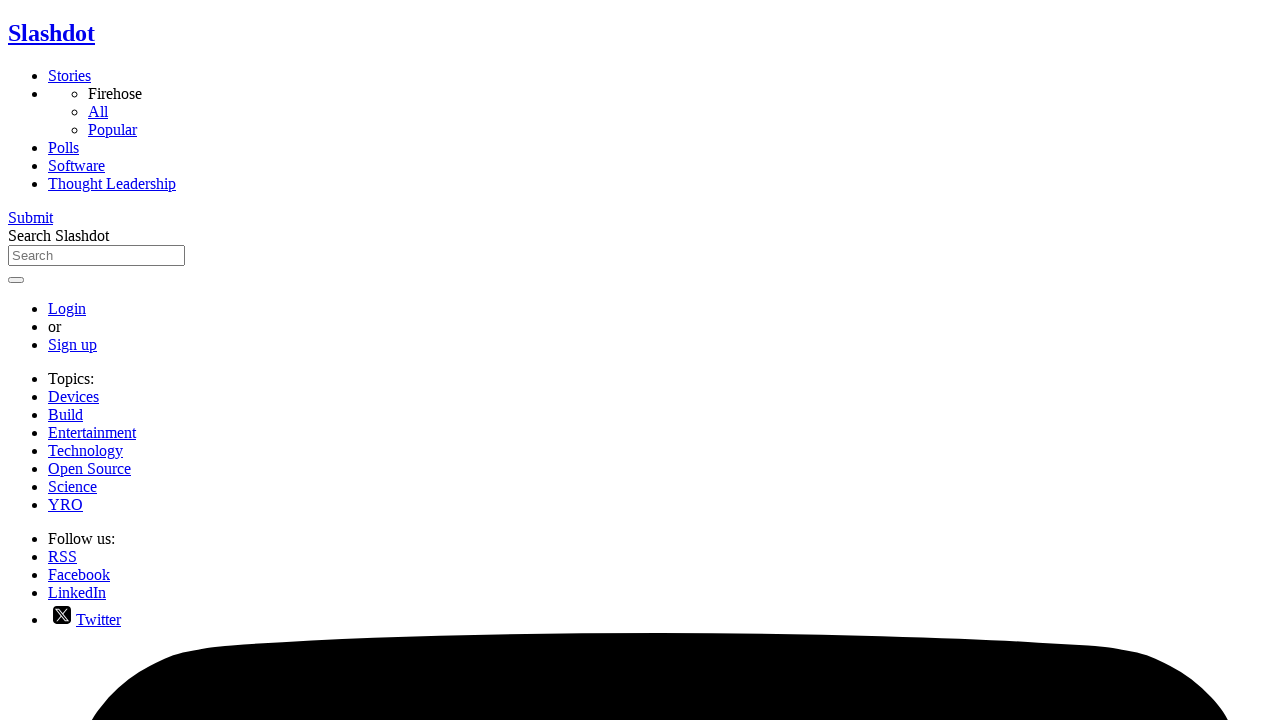

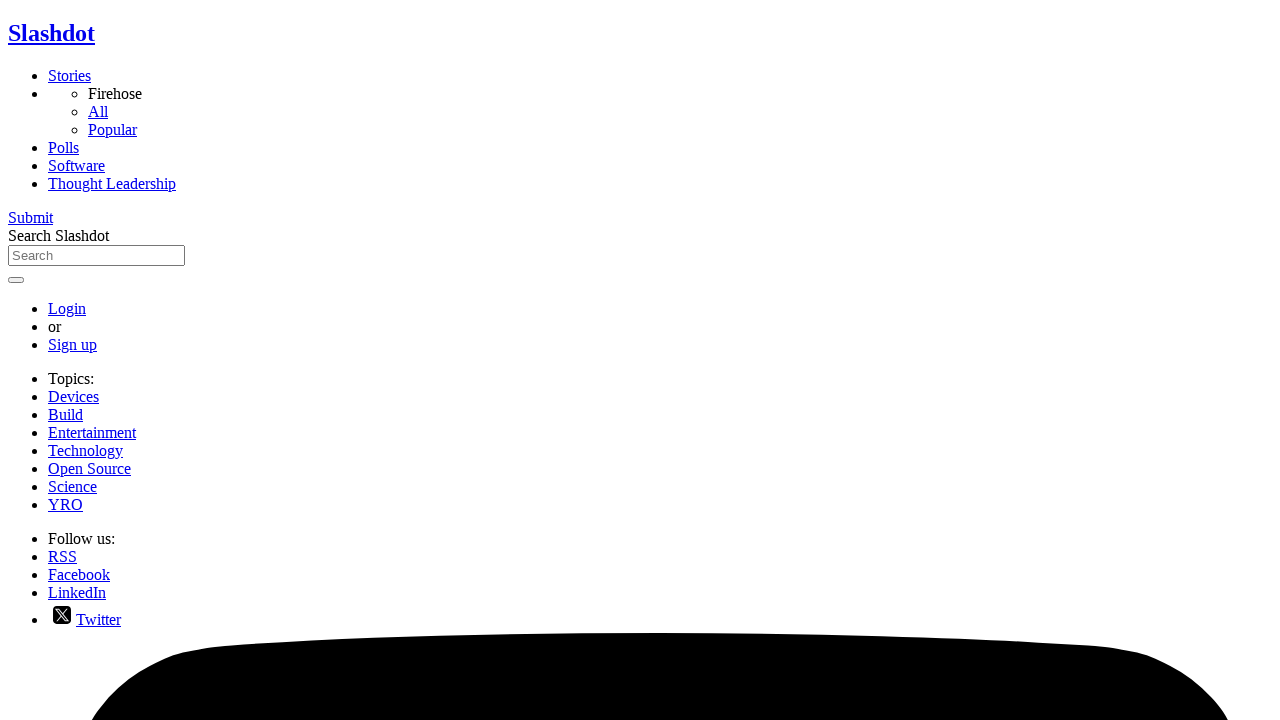